Tests a TodoMVC application by adding three todo items, marking the second one as complete, and verifying the todo count is updated

Starting URL: https://vue-todomvc.webdriver.io/

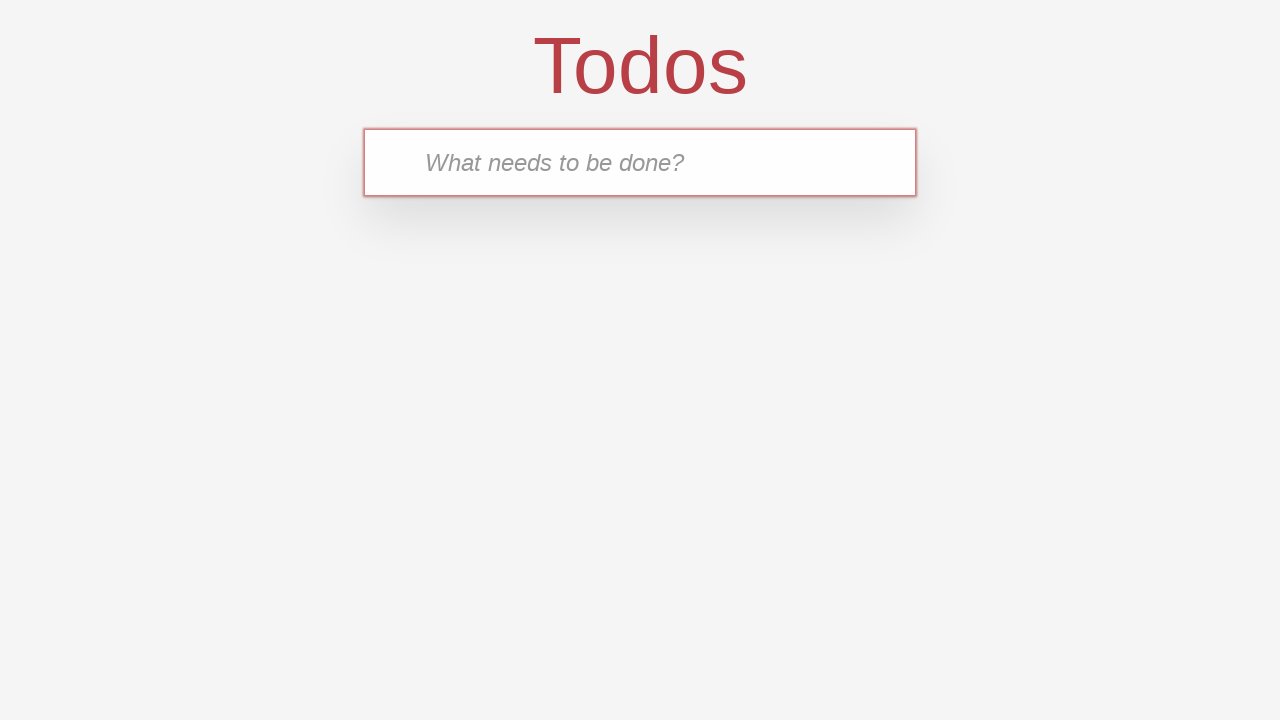

Filled first todo input with 'ToDo #1' on .new-todo
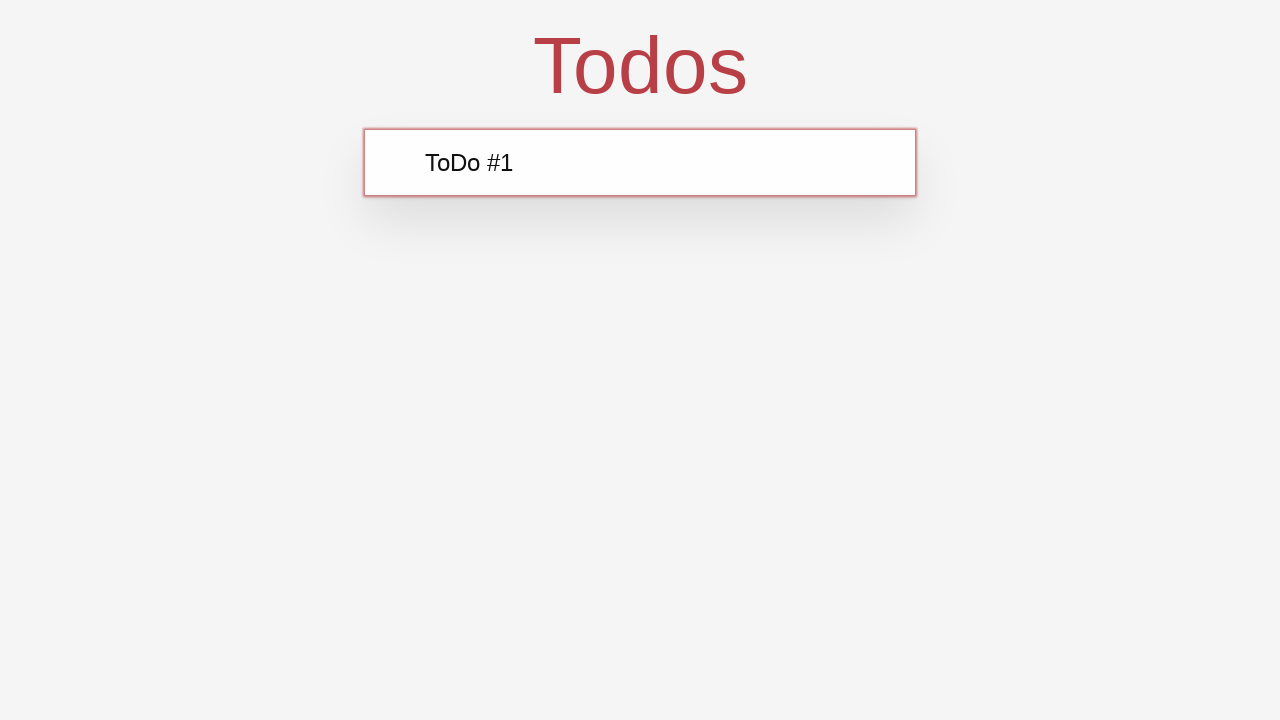

Pressed Enter to add first todo item on .new-todo
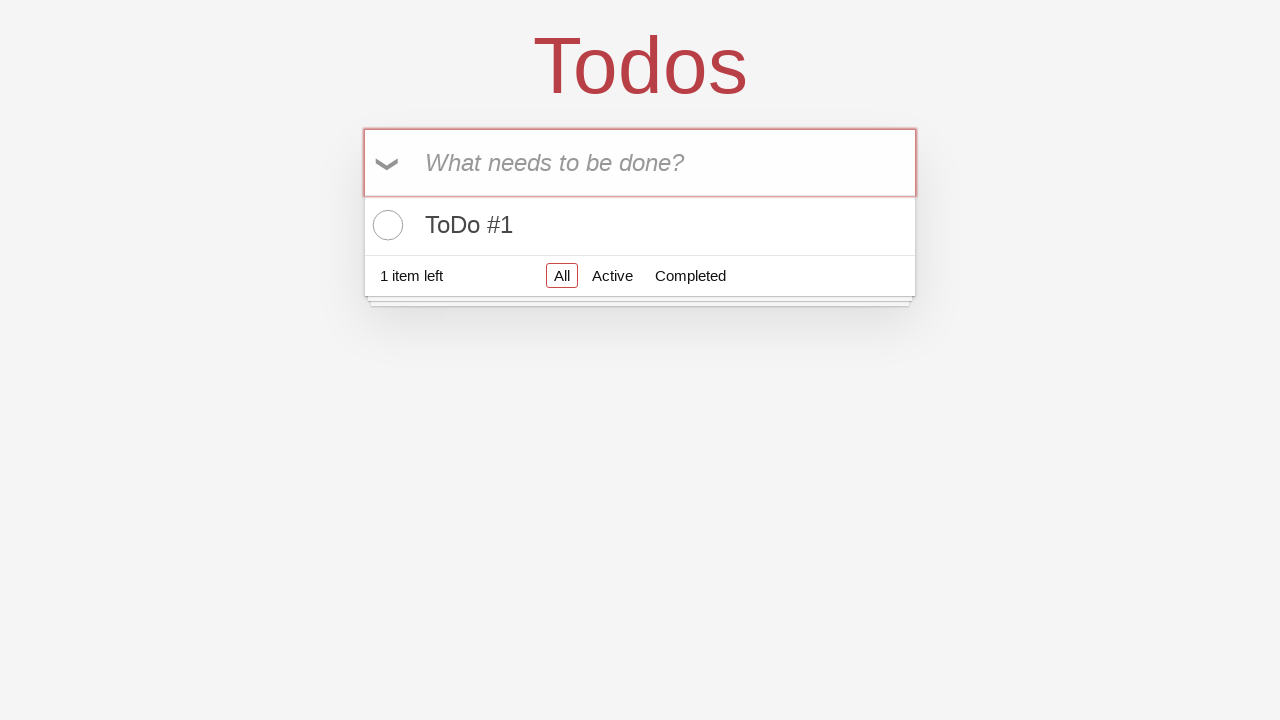

Filled second todo input with 'Todo #2' on .new-todo
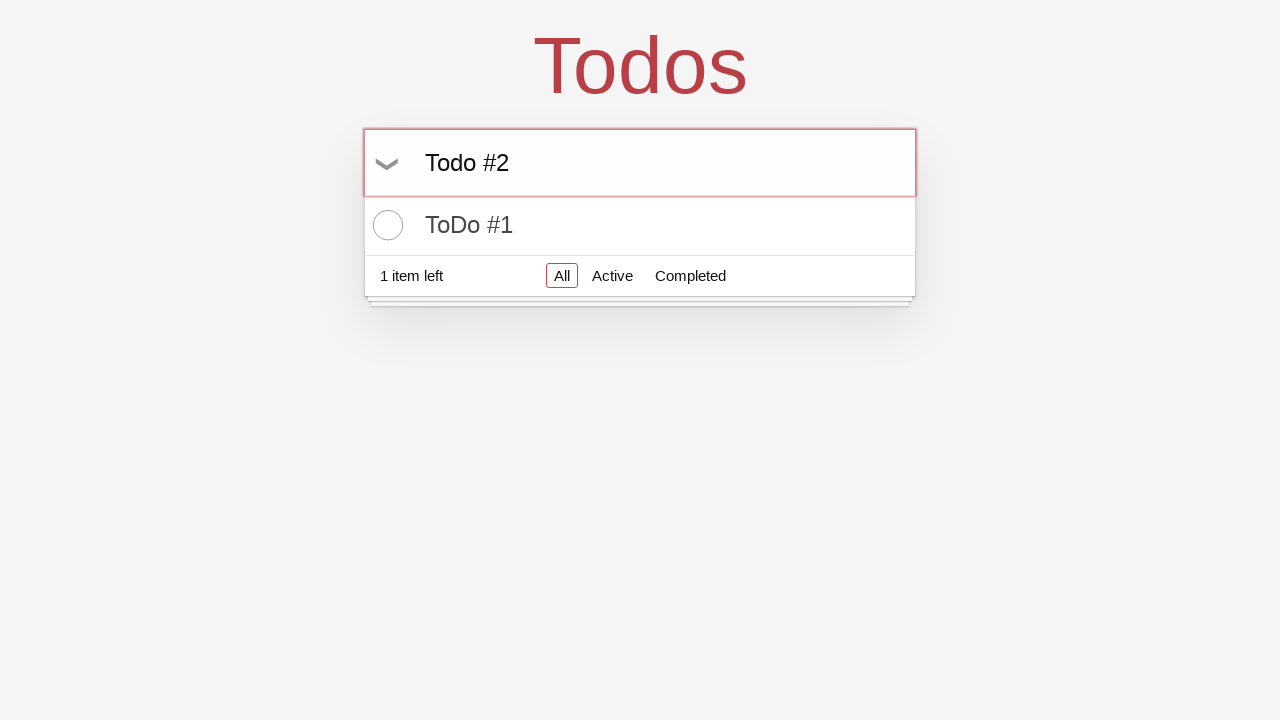

Pressed Enter to add second todo item on .new-todo
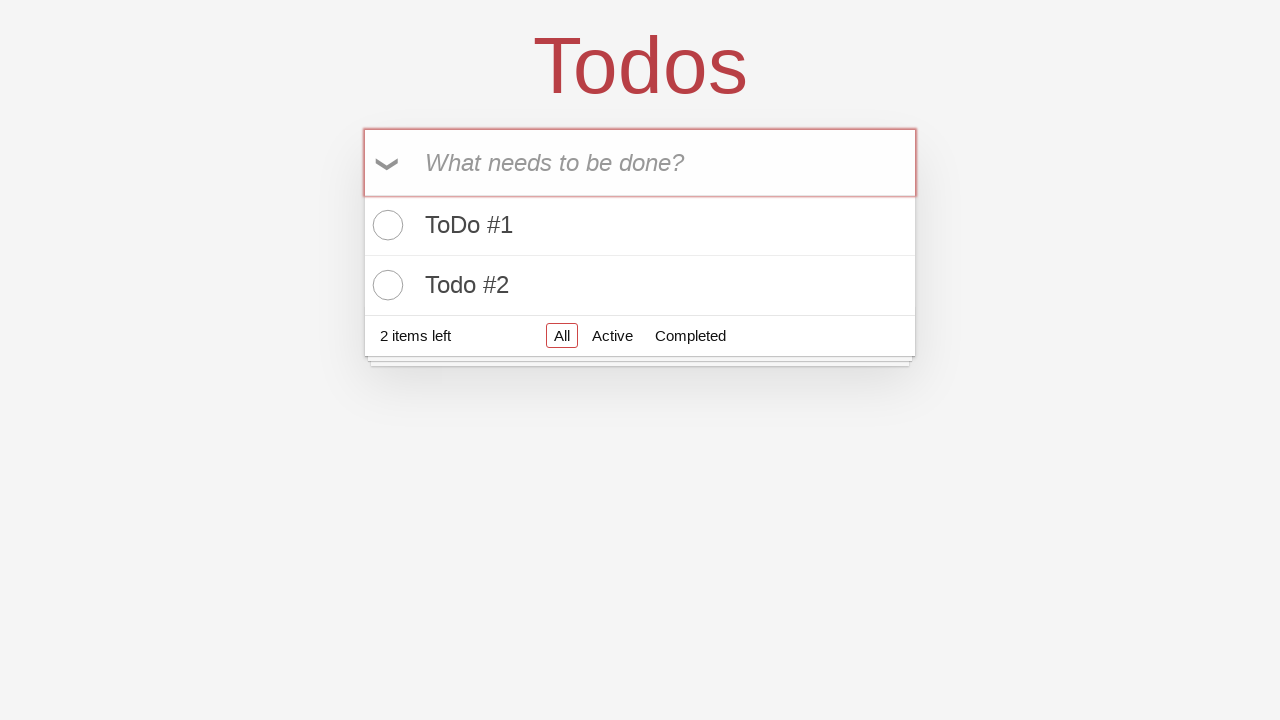

Filled third todo input with 'Todo #3' on .new-todo
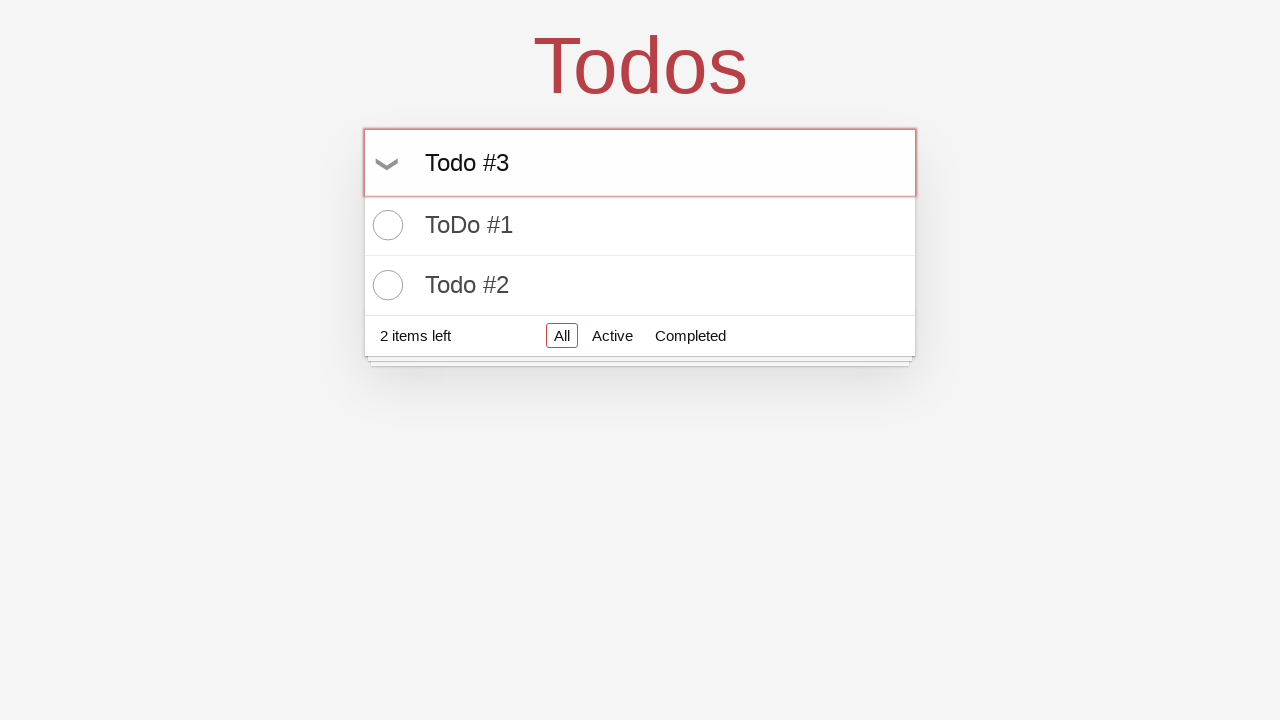

Pressed Enter to add third todo item on .new-todo
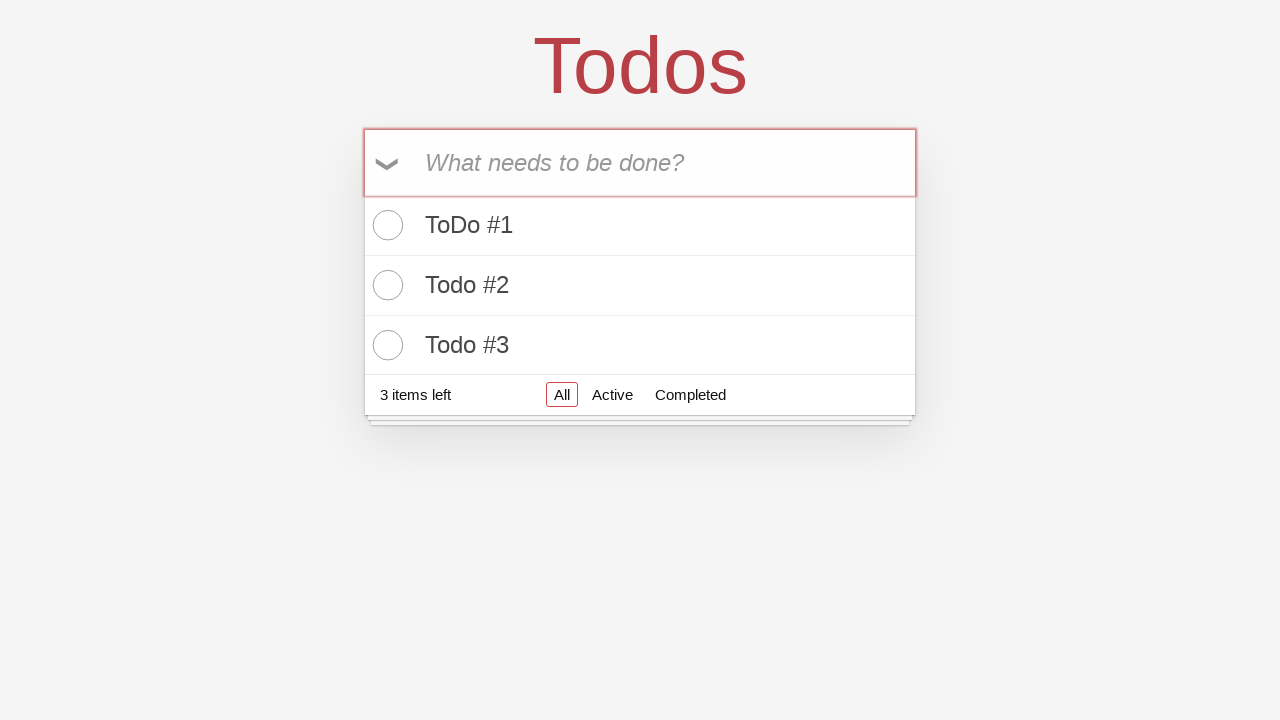

Waited for todo list items to be rendered
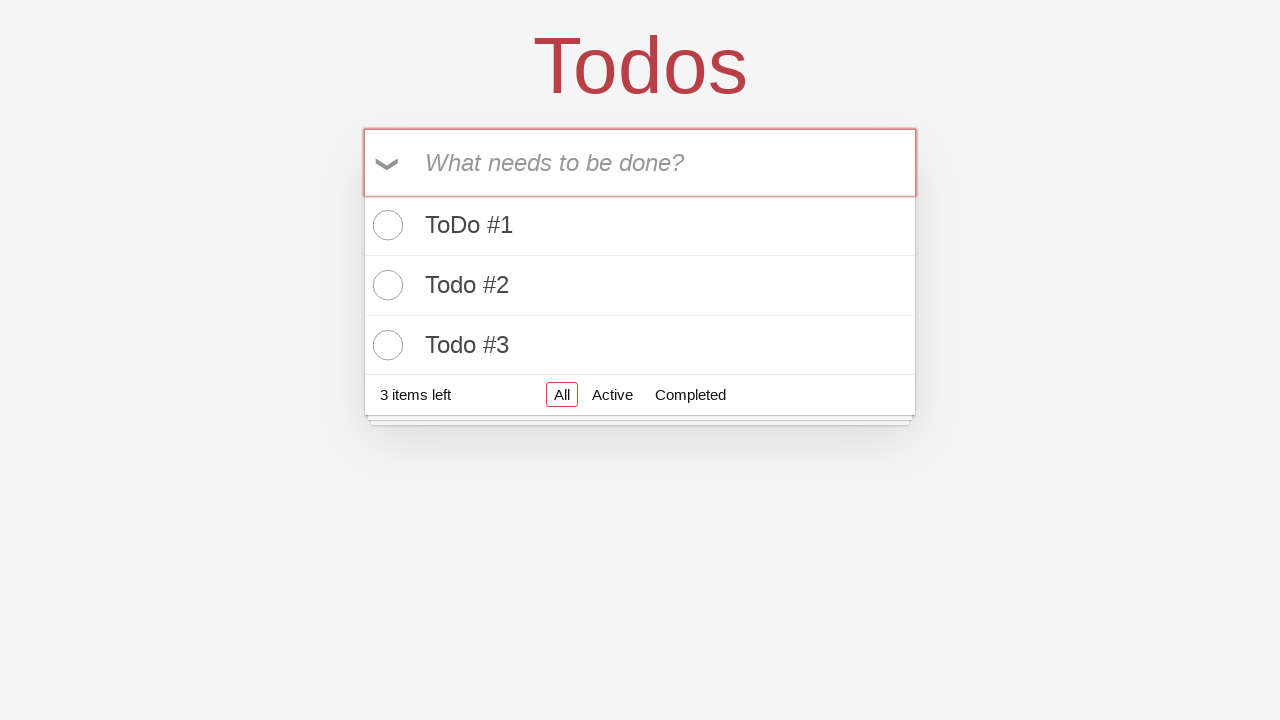

Clicked toggle checkbox on second todo item to mark it as complete at (385, 285) on .todo-list li >> nth=1 >> .toggle
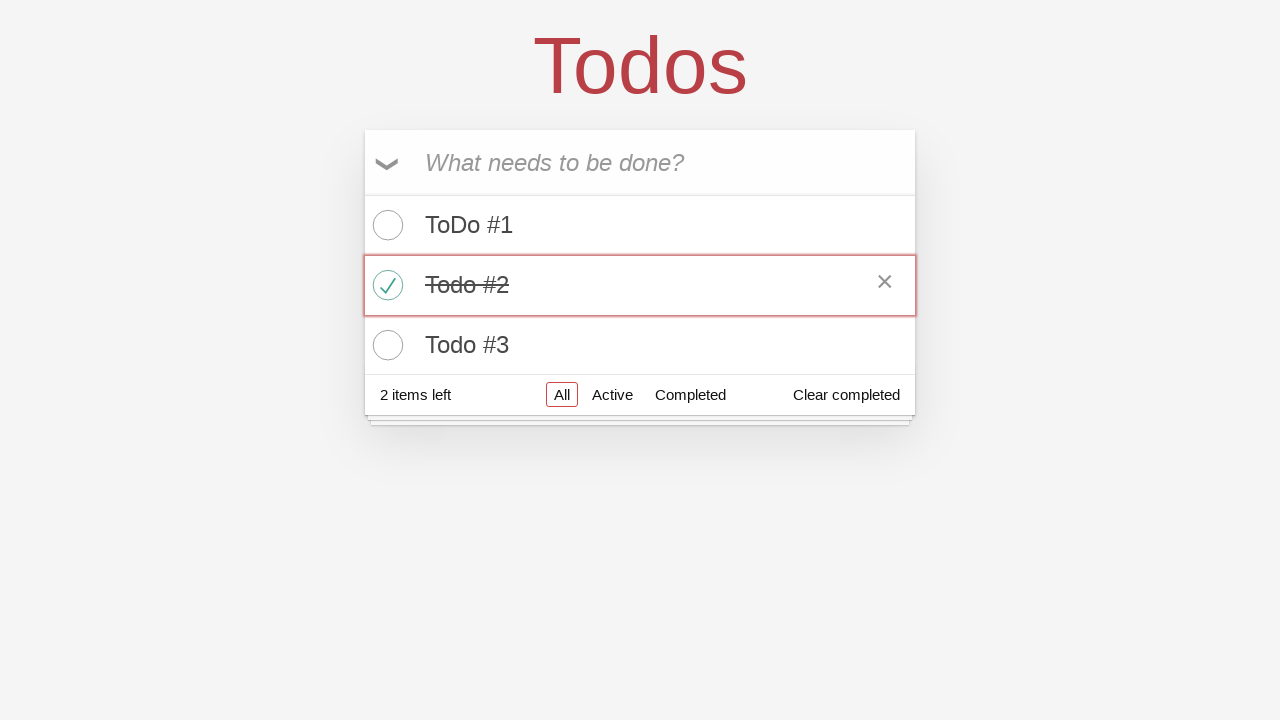

Waited for todo count element to be available
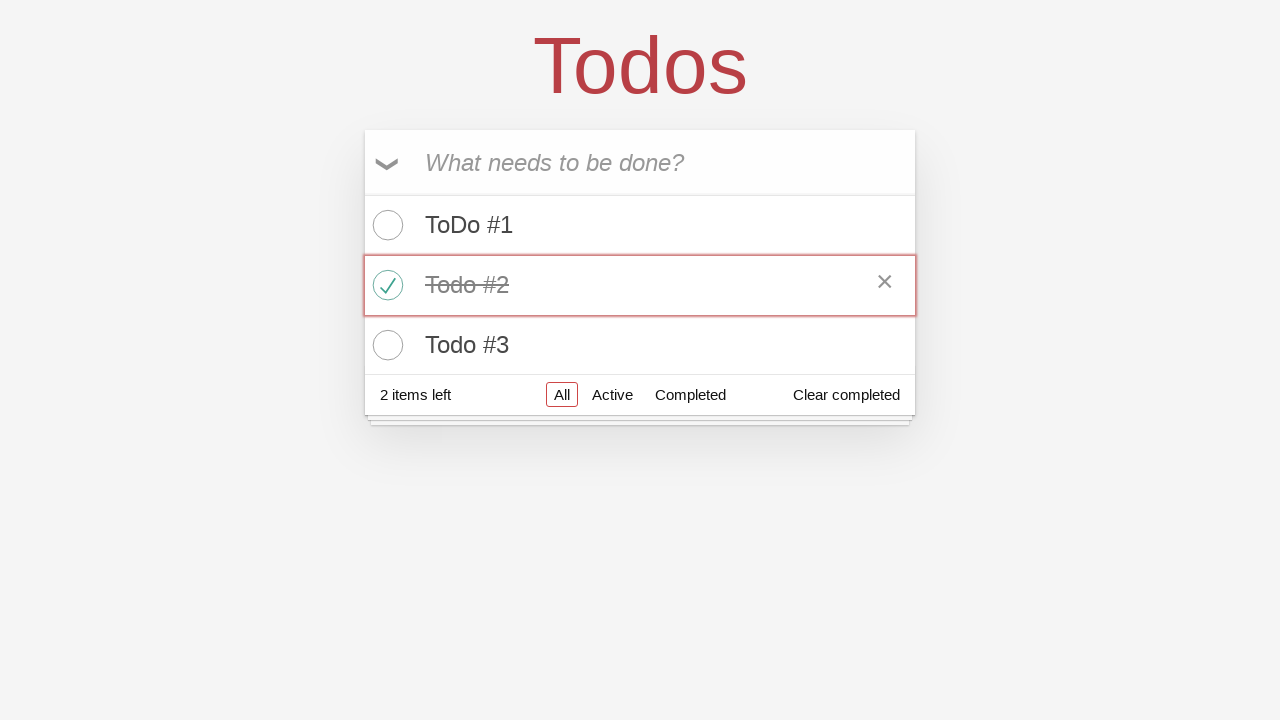

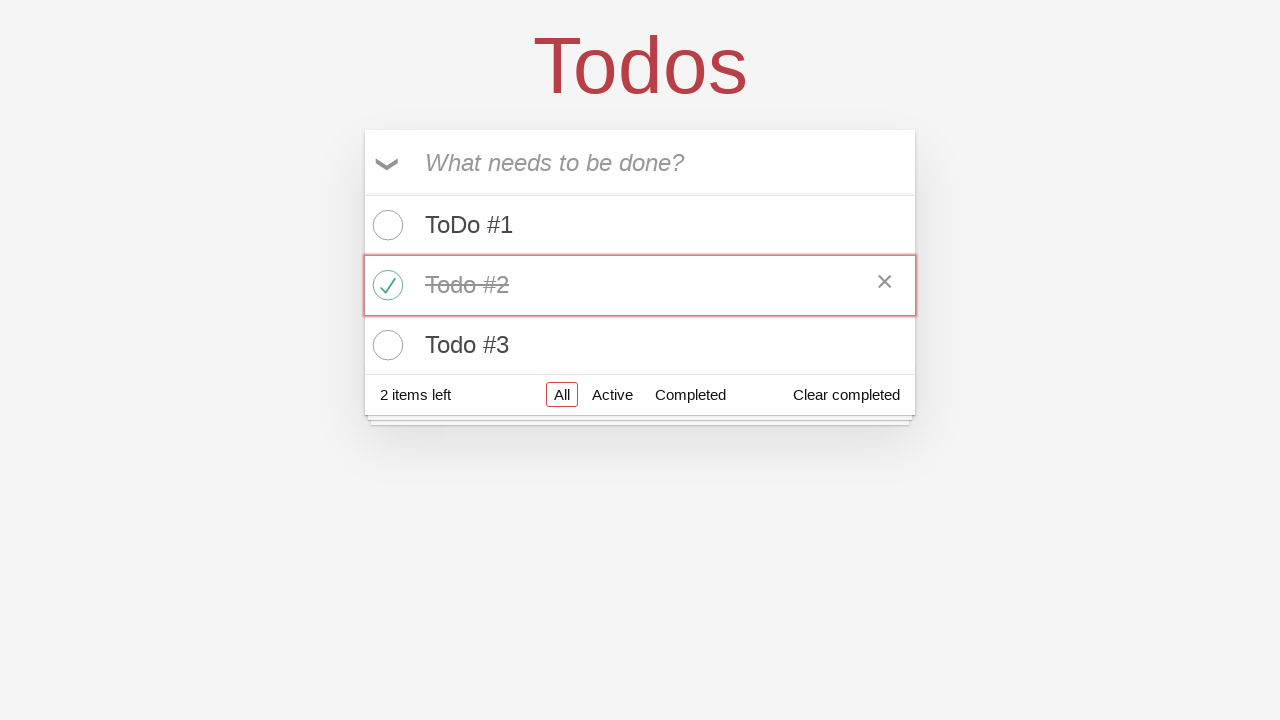